Tests JavaScript alert handling by clicking a button that triggers an alert, accepting the alert, reading a value from the page, calculating a result using a mathematical formula, entering the answer, and submitting the form.

Starting URL: http://suninjuly.github.io/alert_accept.html

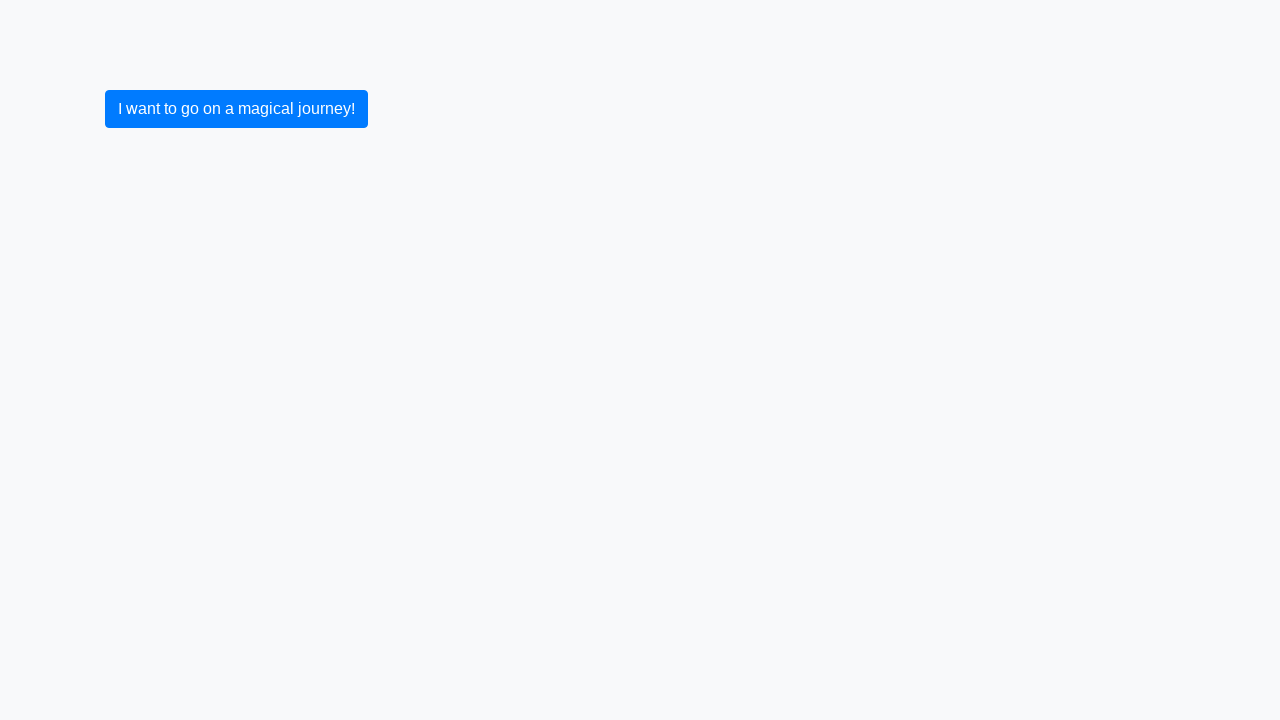

Set up dialog handler to accept alerts
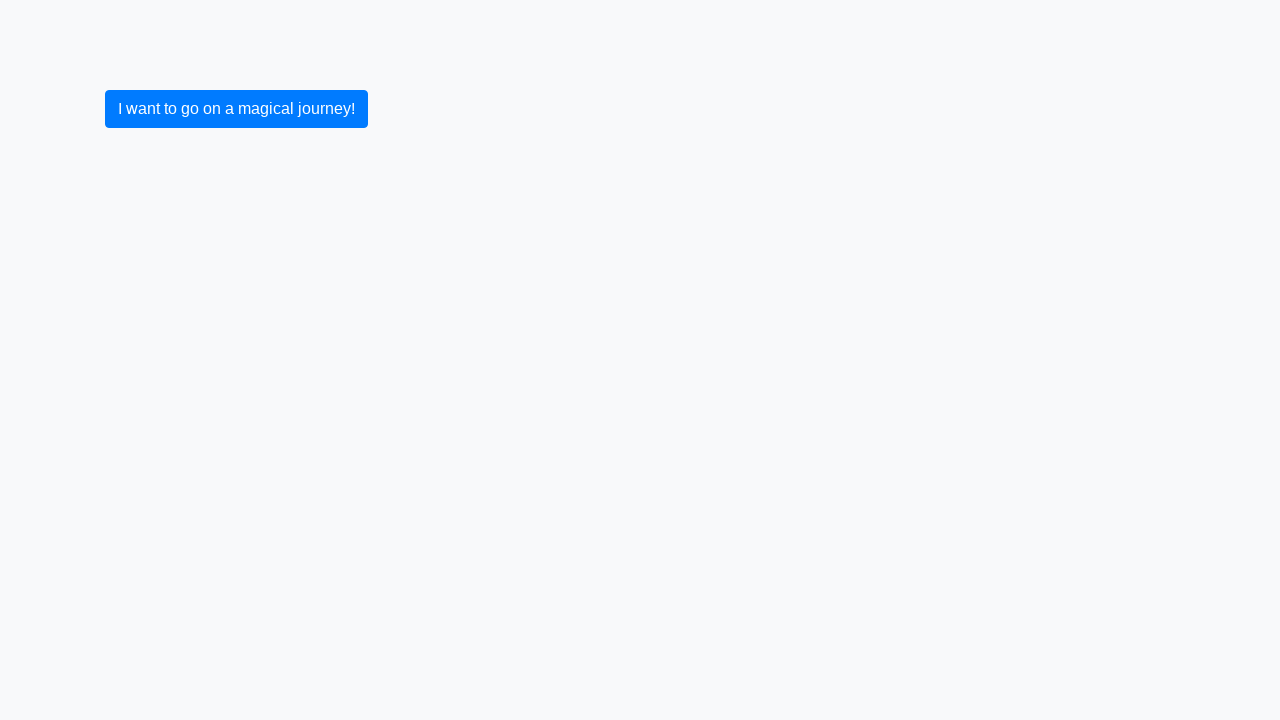

Clicked button to trigger JavaScript alert at (236, 109) on .btn-primary
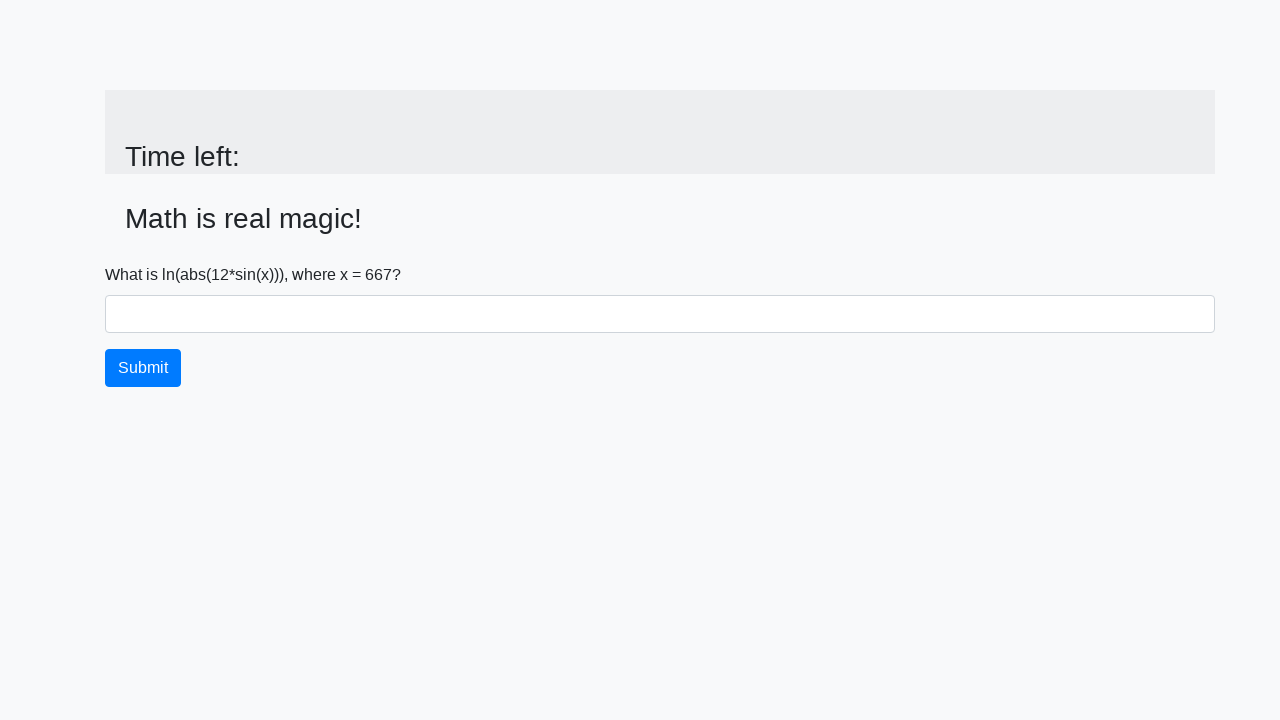

Alert was accepted and input value element became visible
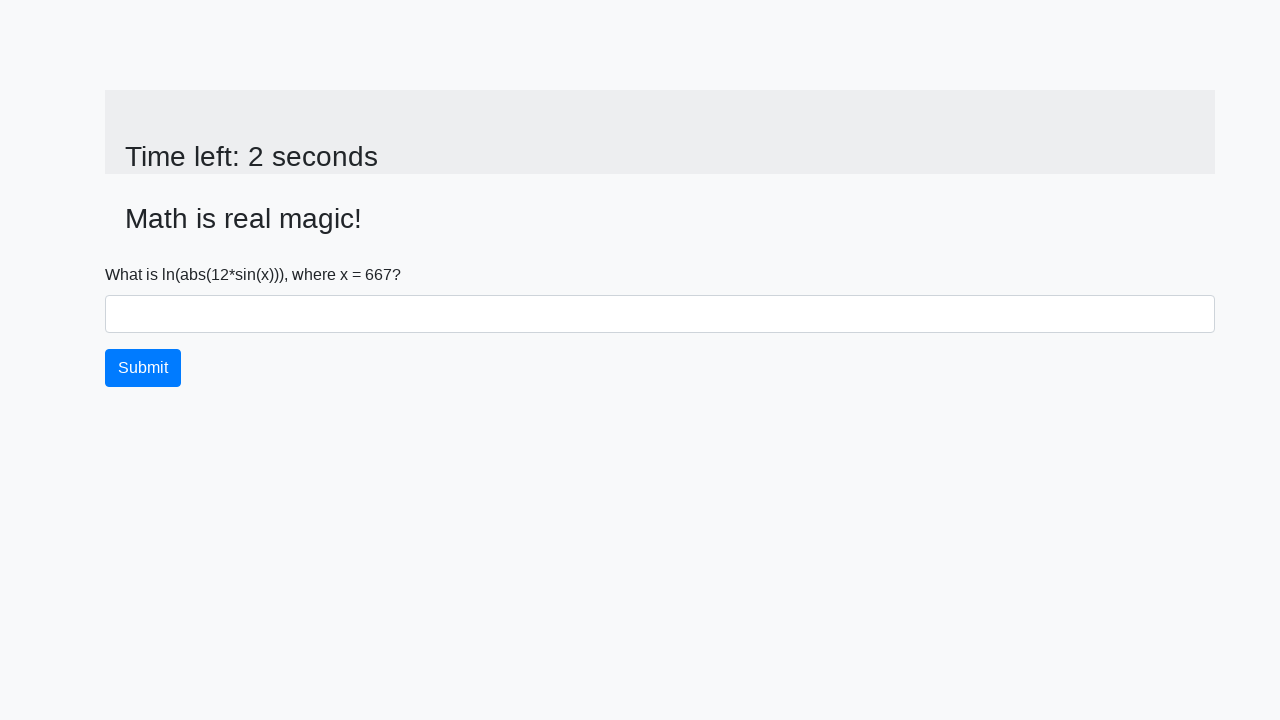

Read x value from page: 667
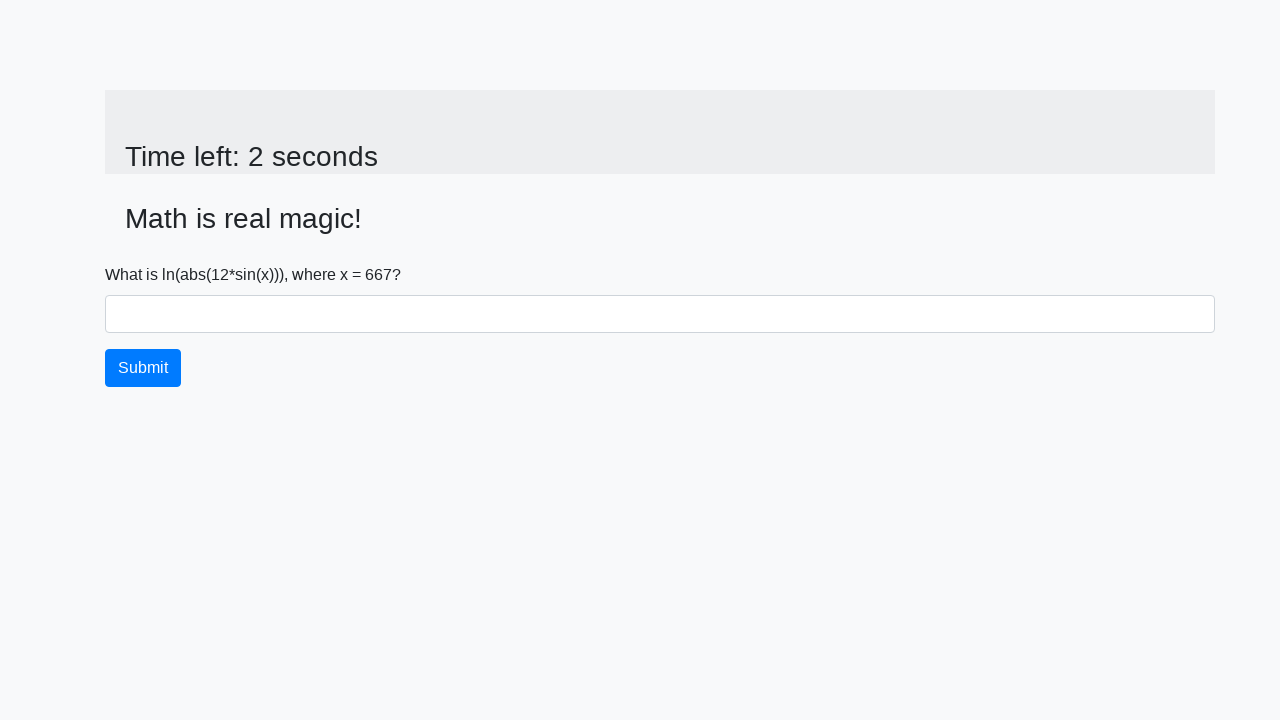

Calculated y value using mathematical formula: 2.300753266039029
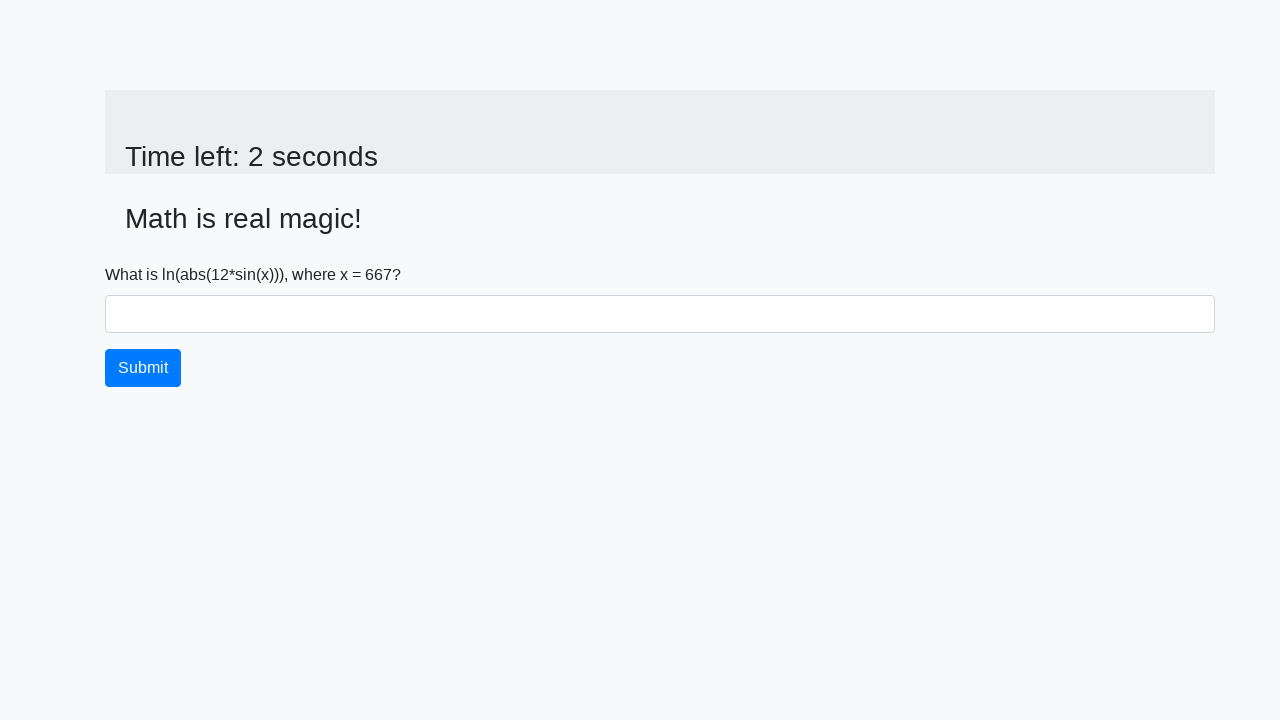

Filled answer field with calculated value on #answer
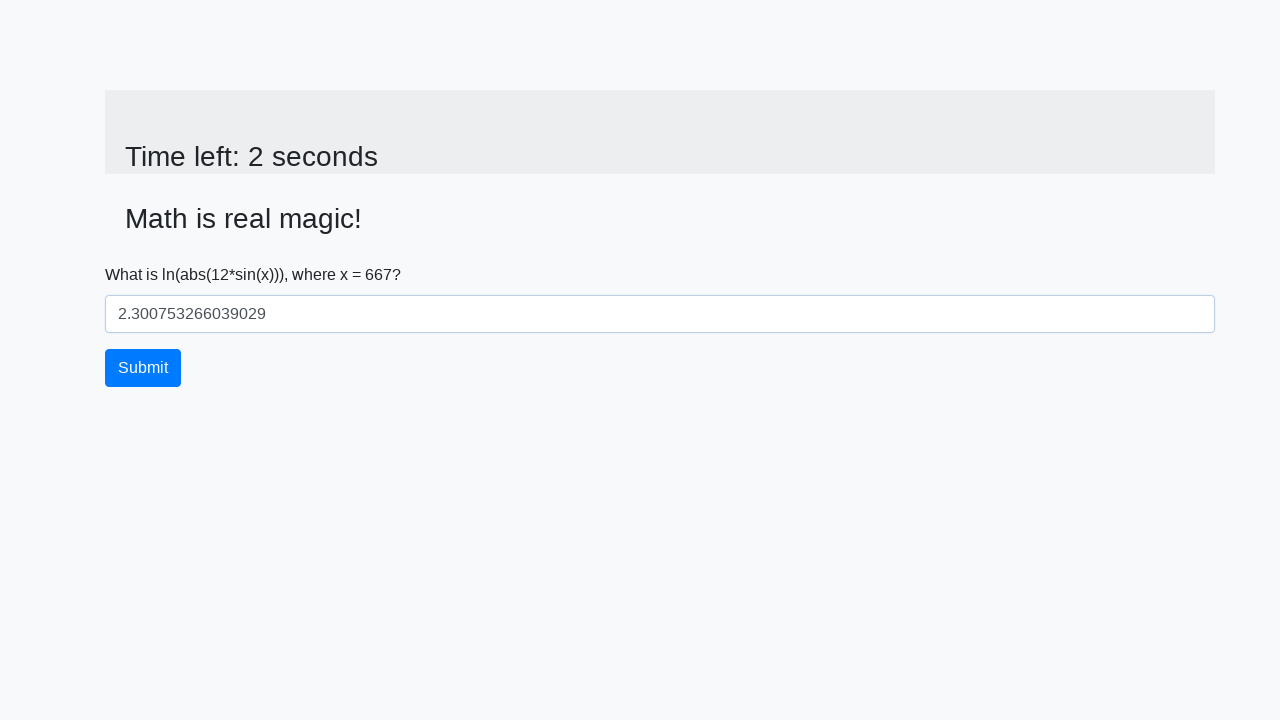

Clicked submit button to complete form at (143, 368) on .btn-primary
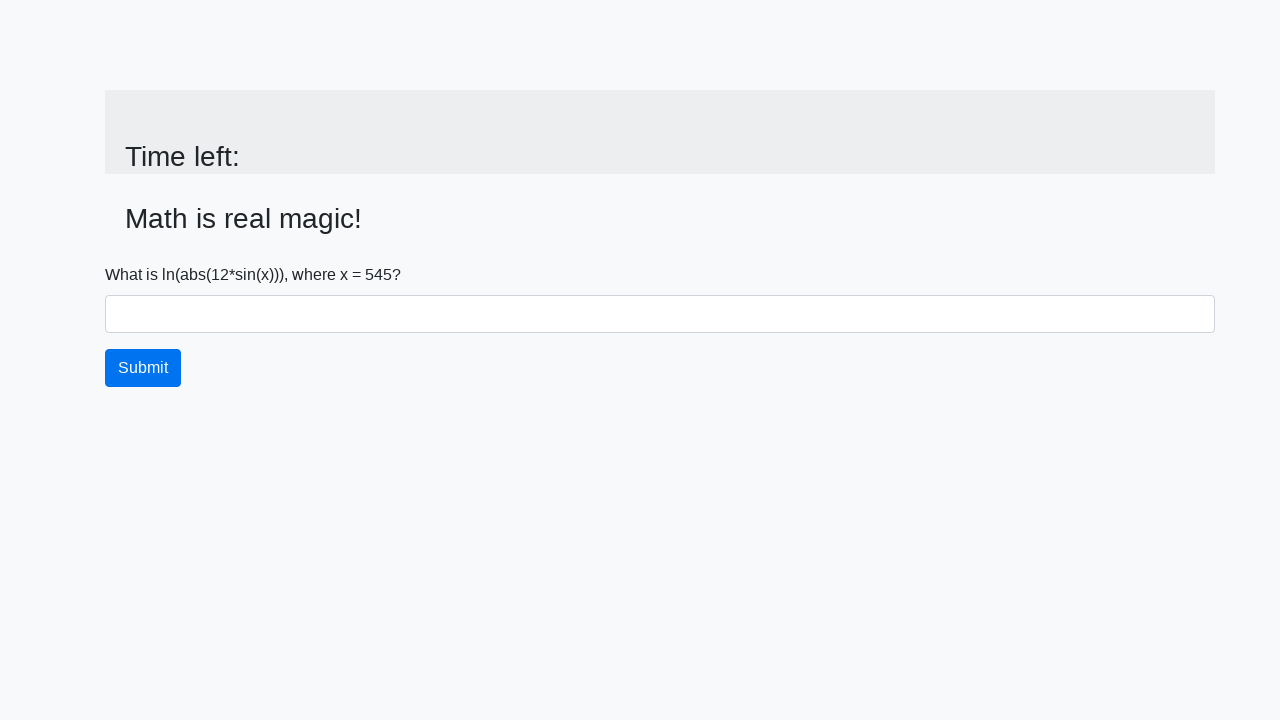

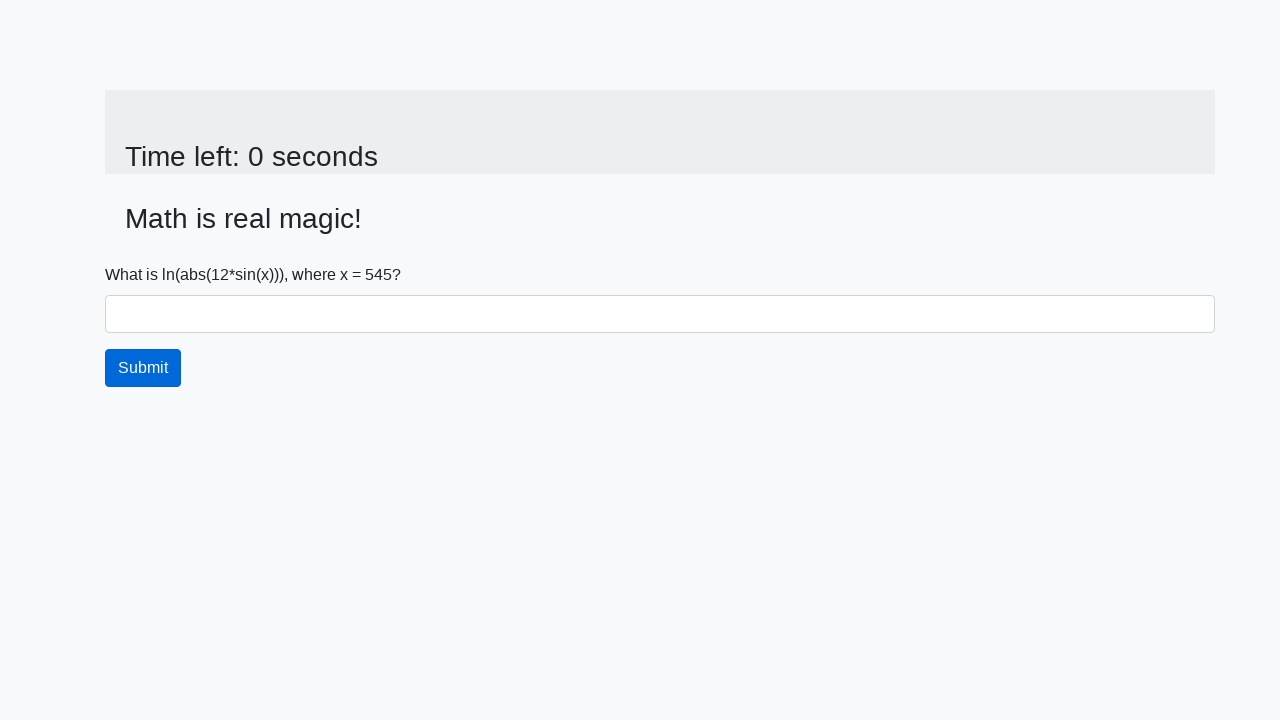